Tests adding specific grocery items (Cucumber, Brocolli, Beetroot) to a shopping cart on an e-commerce practice site by iterating through products and clicking add to cart buttons for matching items

Starting URL: https://rahulshettyacademy.com/seleniumPractise/

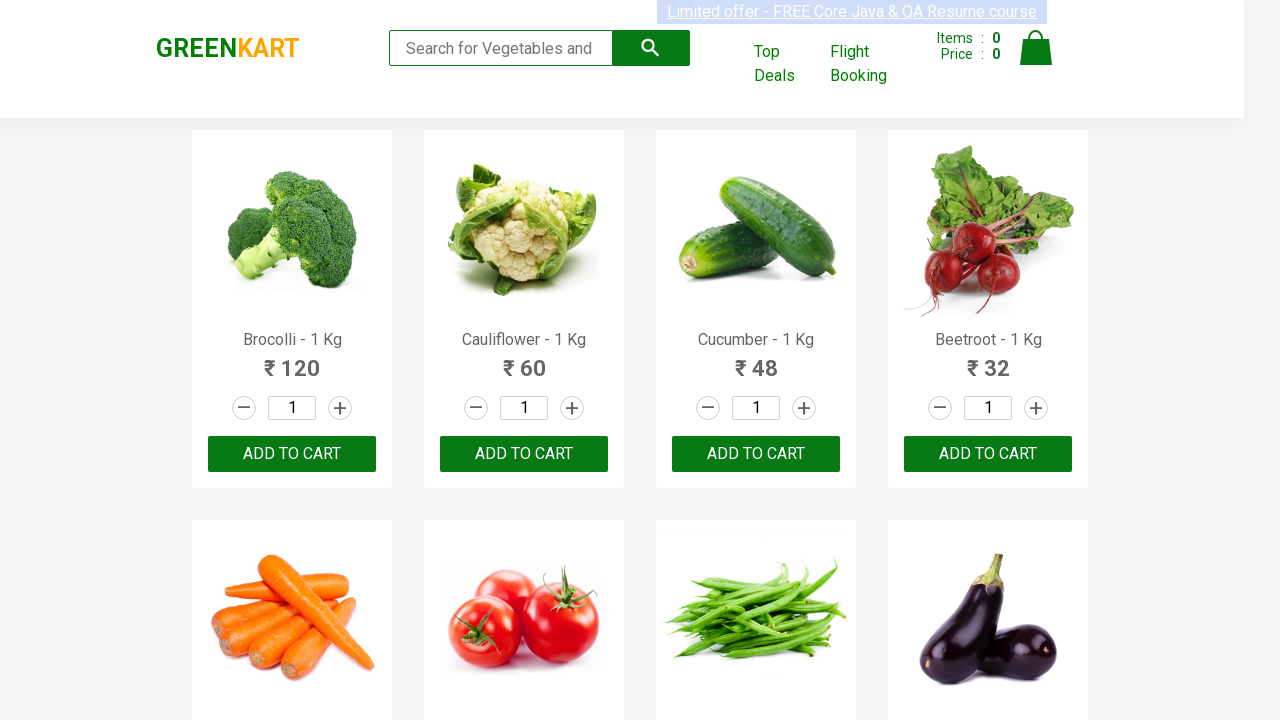

Waited for product names to load on the page
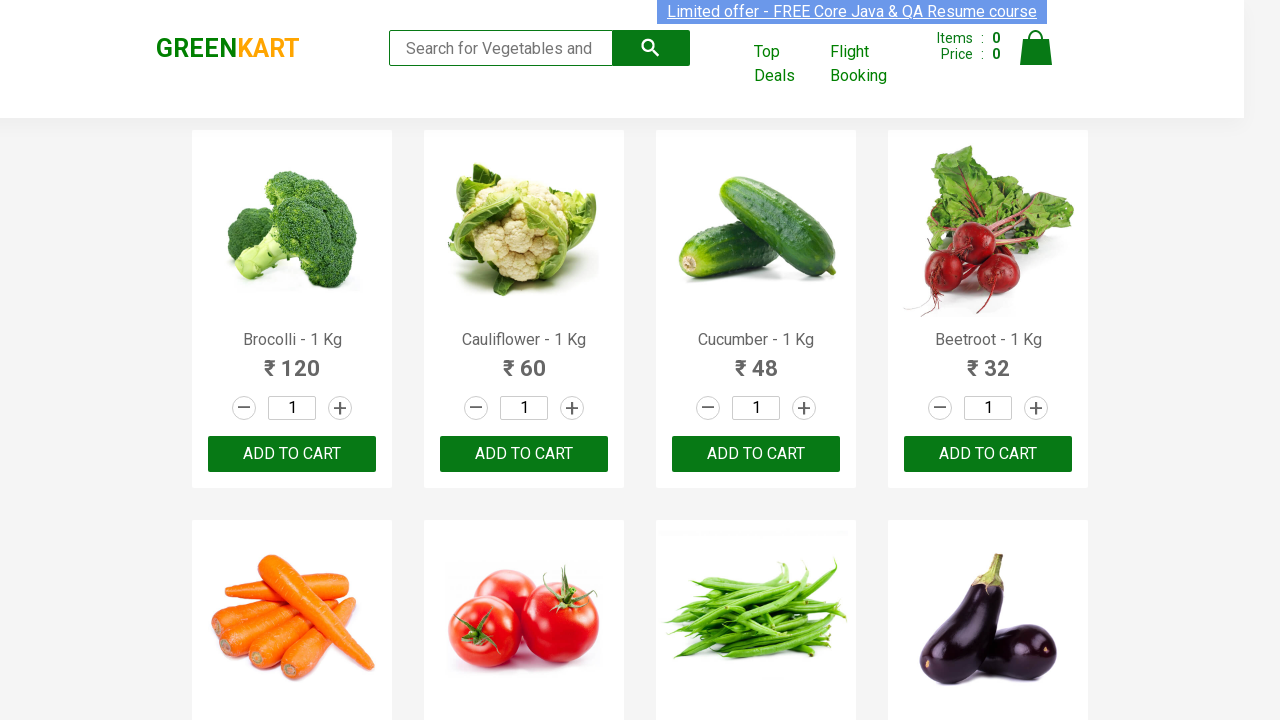

Retrieved all product elements from the page
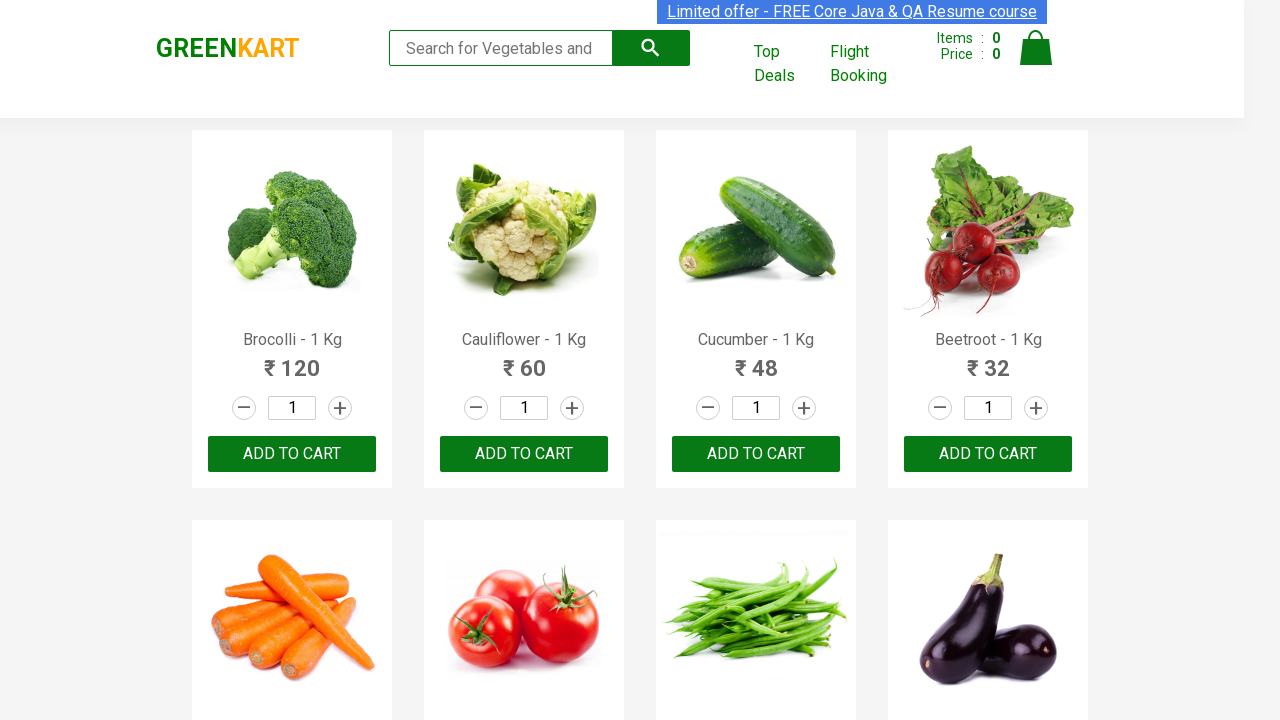

Clicked 'Add to cart' button for product: Brocolli at (292, 454) on xpath=//div[@class='product-action']/button >> nth=0
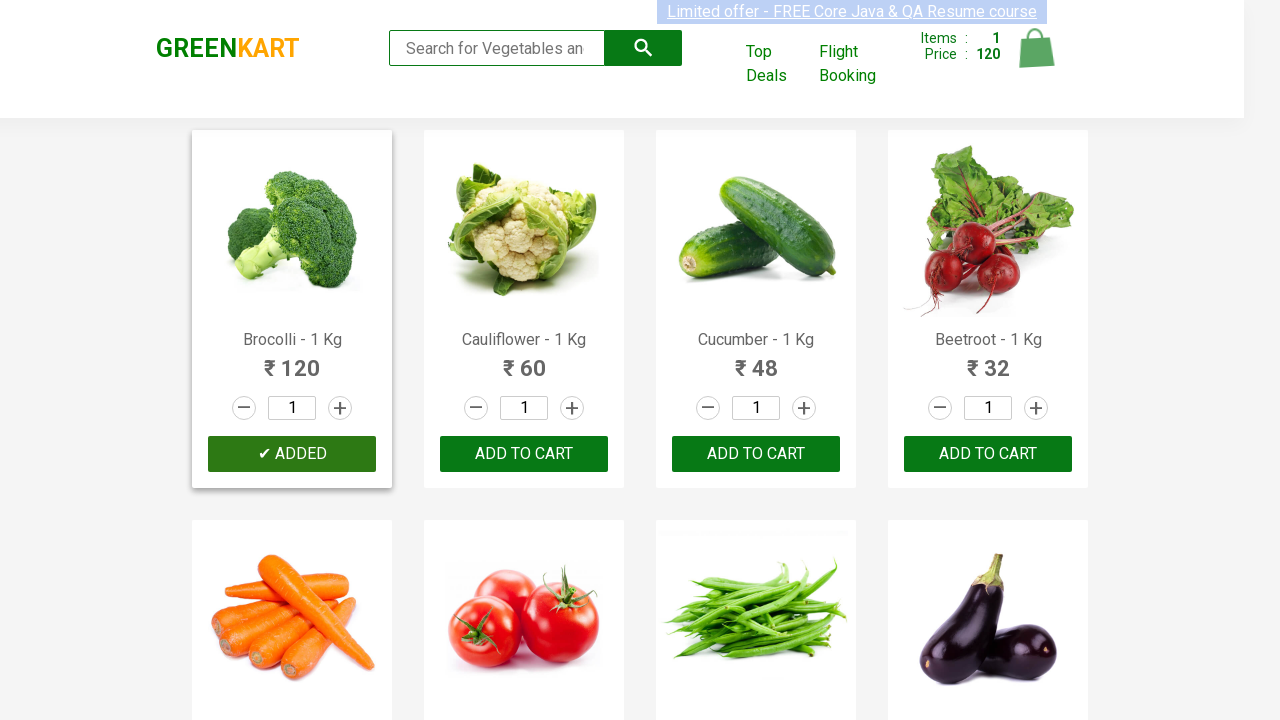

Clicked 'Add to cart' button for product: Cucumber at (756, 454) on xpath=//div[@class='product-action']/button >> nth=2
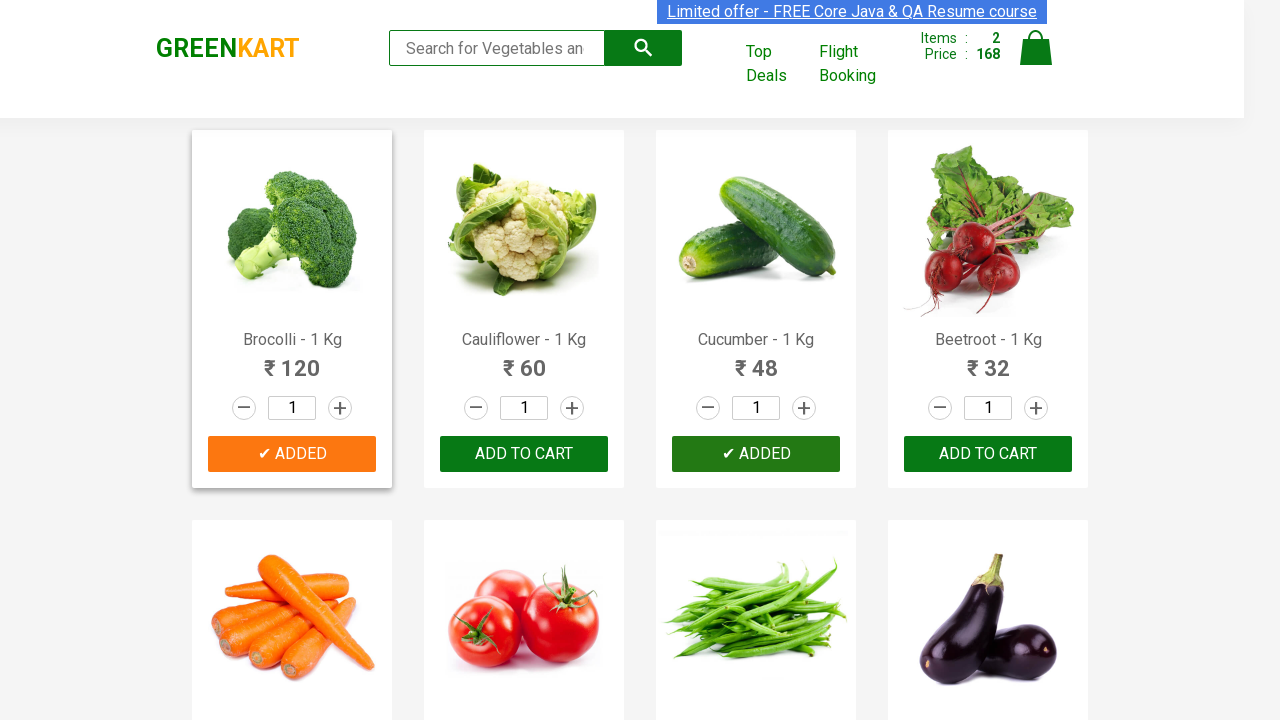

Clicked 'Add to cart' button for product: Beetroot at (988, 454) on xpath=//div[@class='product-action']/button >> nth=3
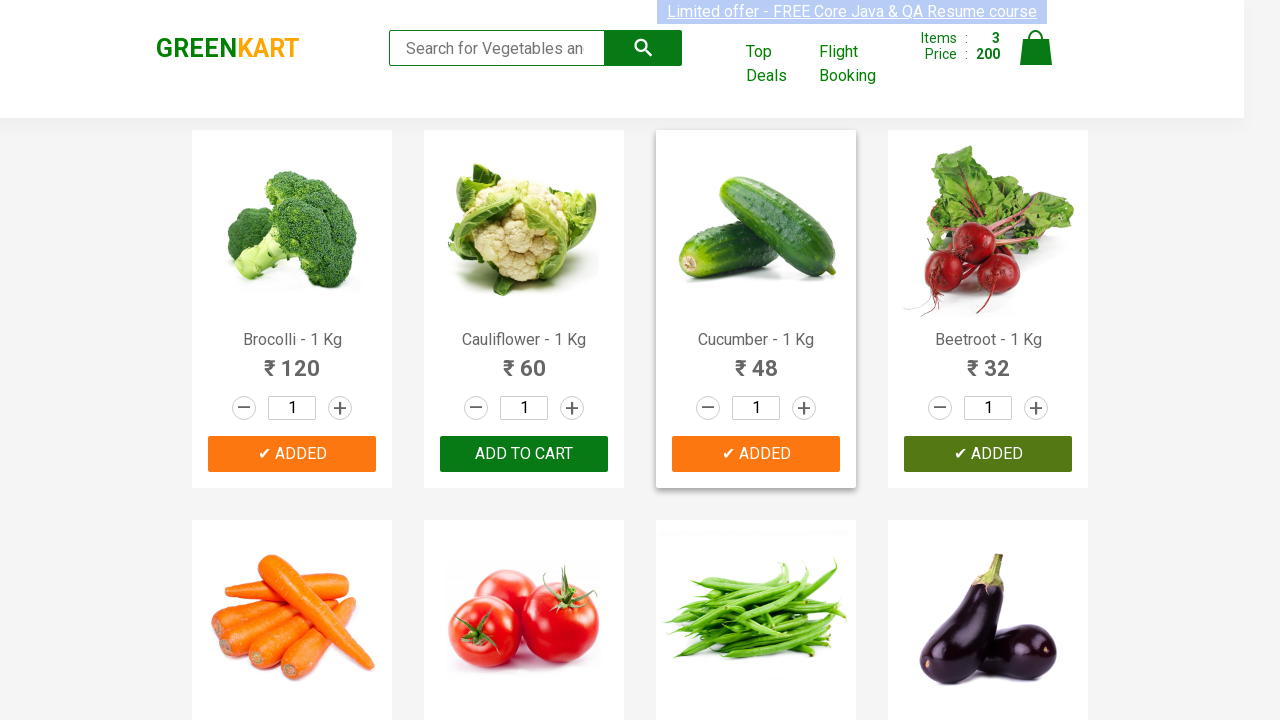

Successfully added all 3 required items to cart
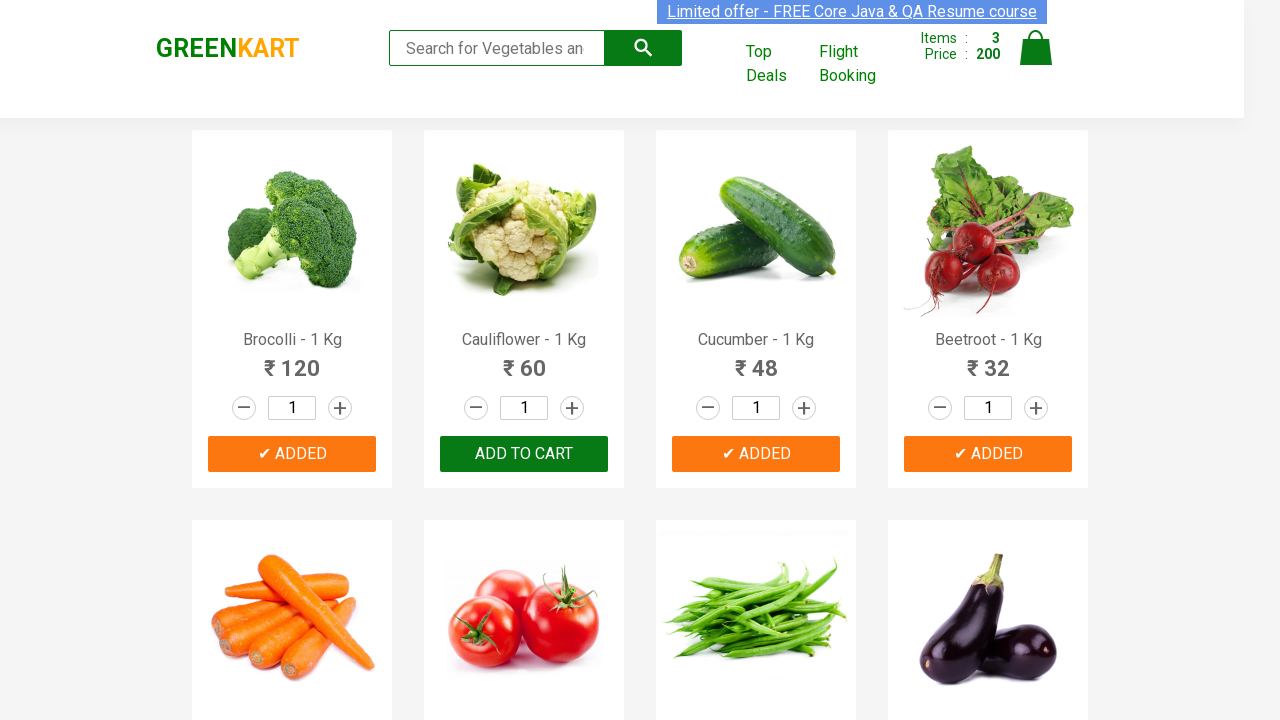

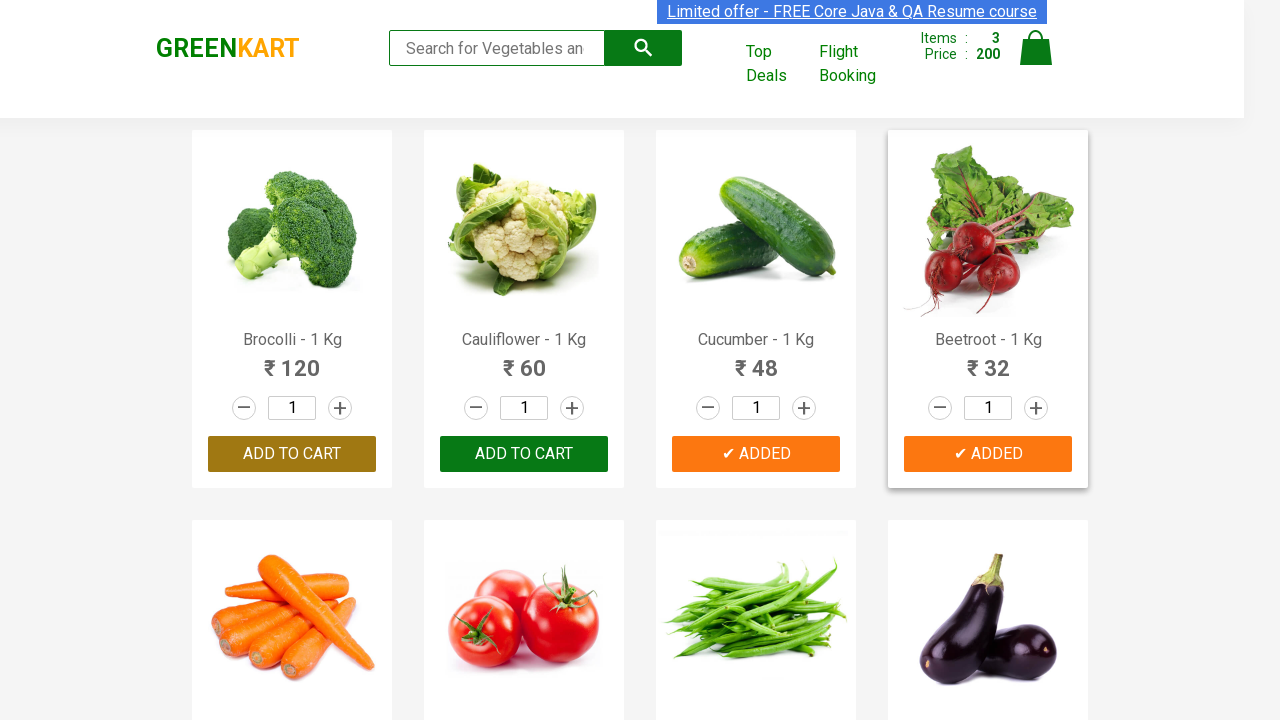